Tests confirmation alert functionality by clicking the Confirmation Alert button, dismissing the alert with Cancel, and verifying the result text

Starting URL: https://training-support.net/webelements/alerts

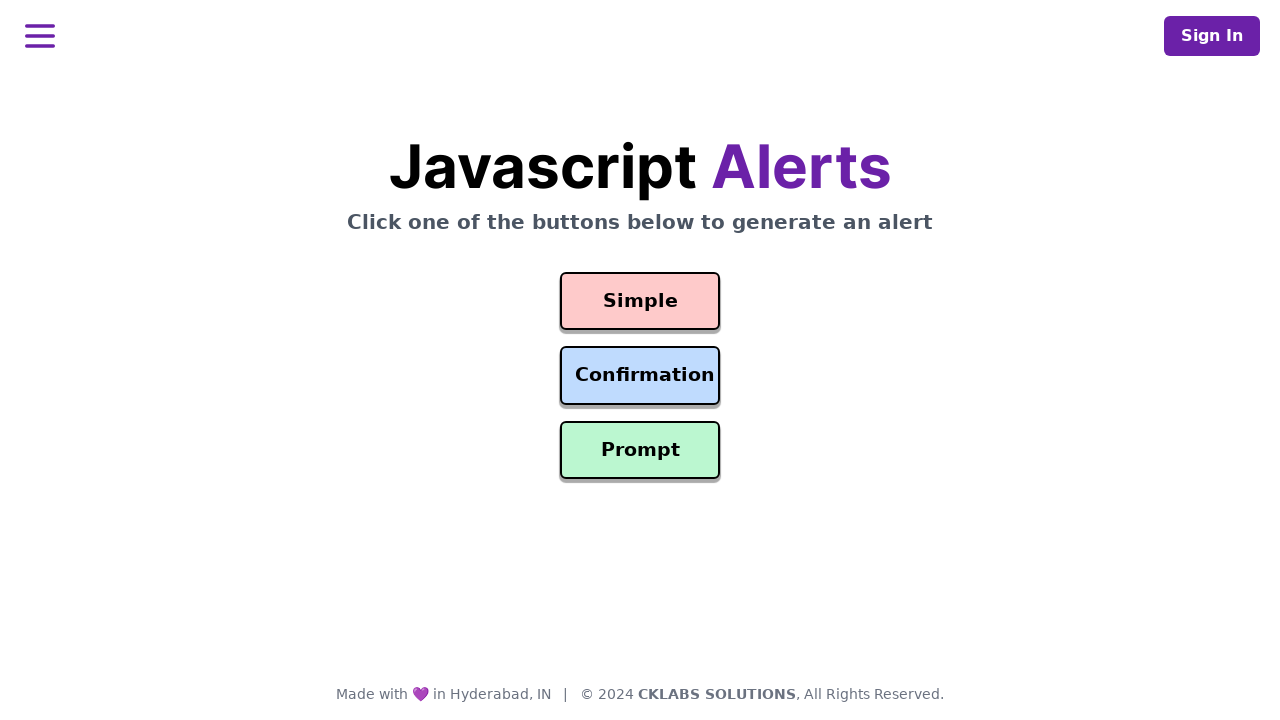

Set up dialog handler to dismiss confirmation alerts
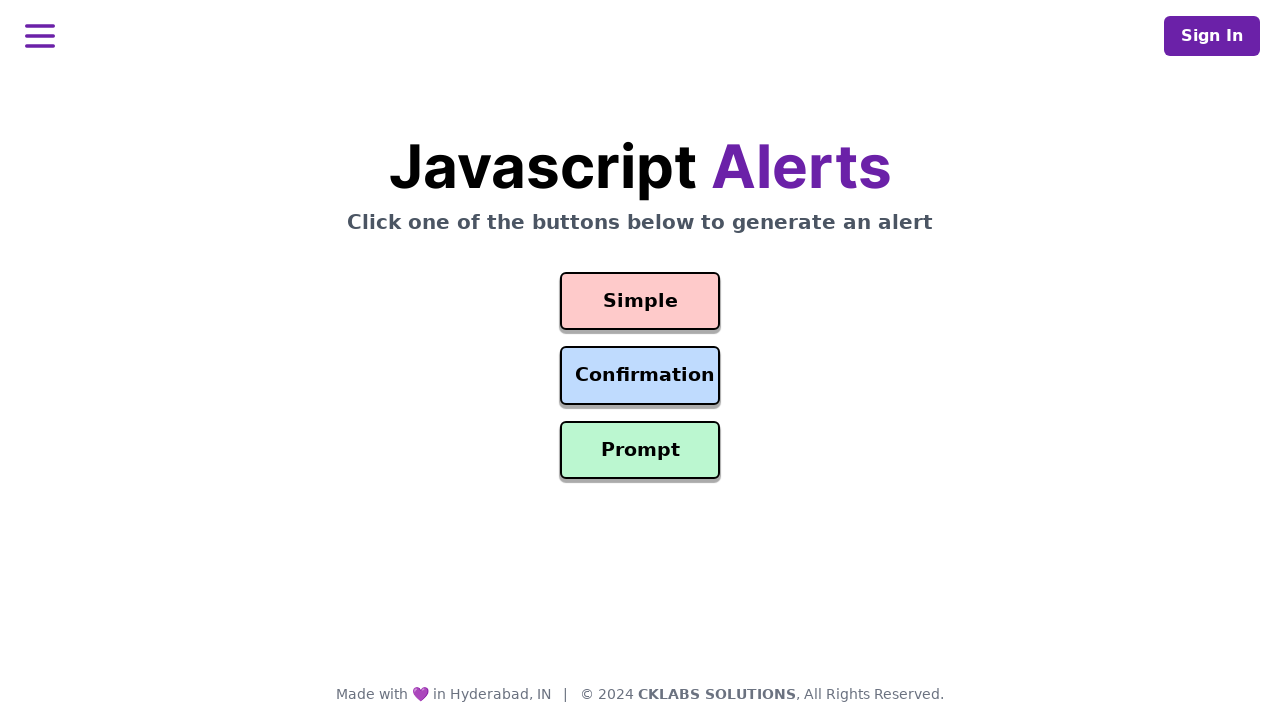

Clicked the Confirmation Alert button at (640, 376) on #confirmation
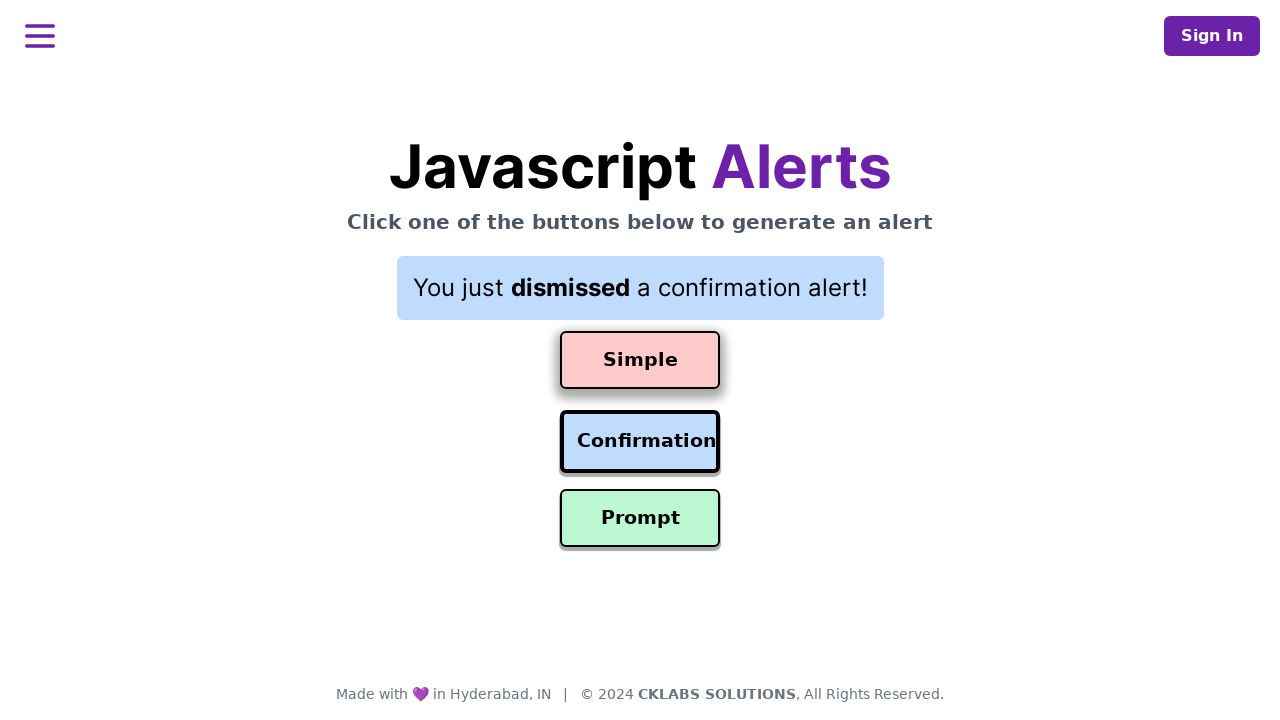

Waited for dialog handling and result to update
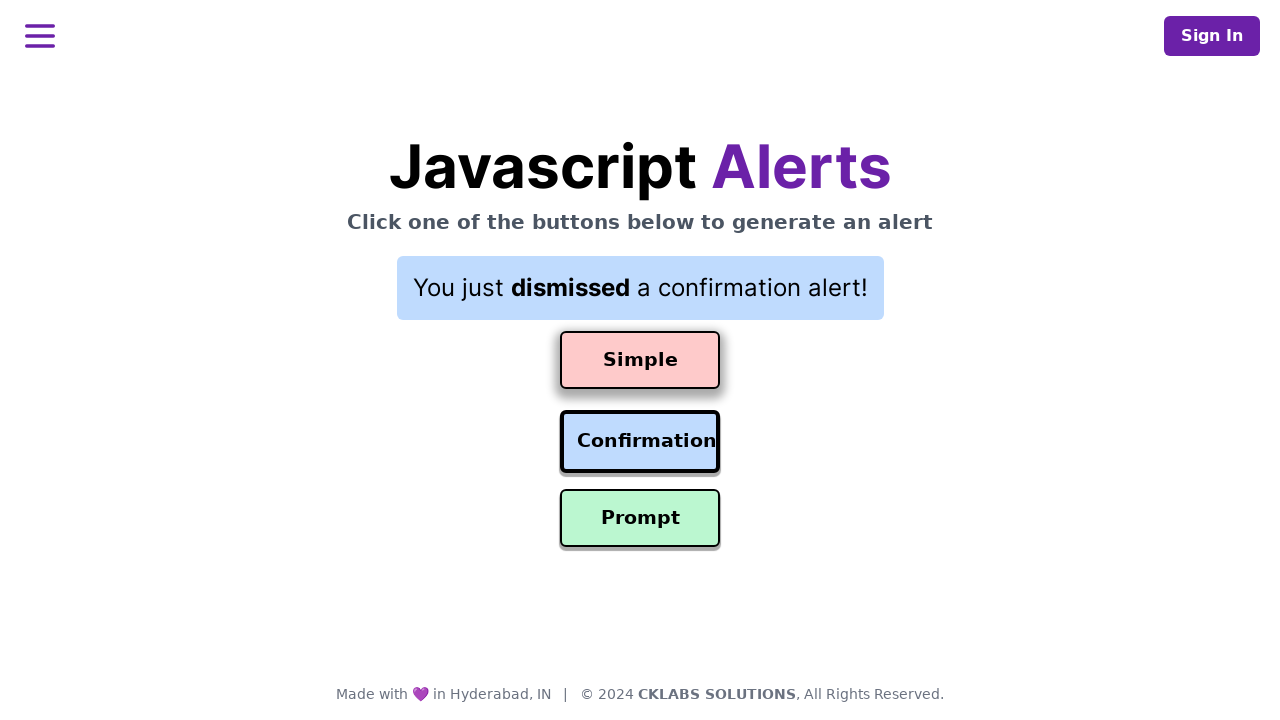

Result text element is now visible
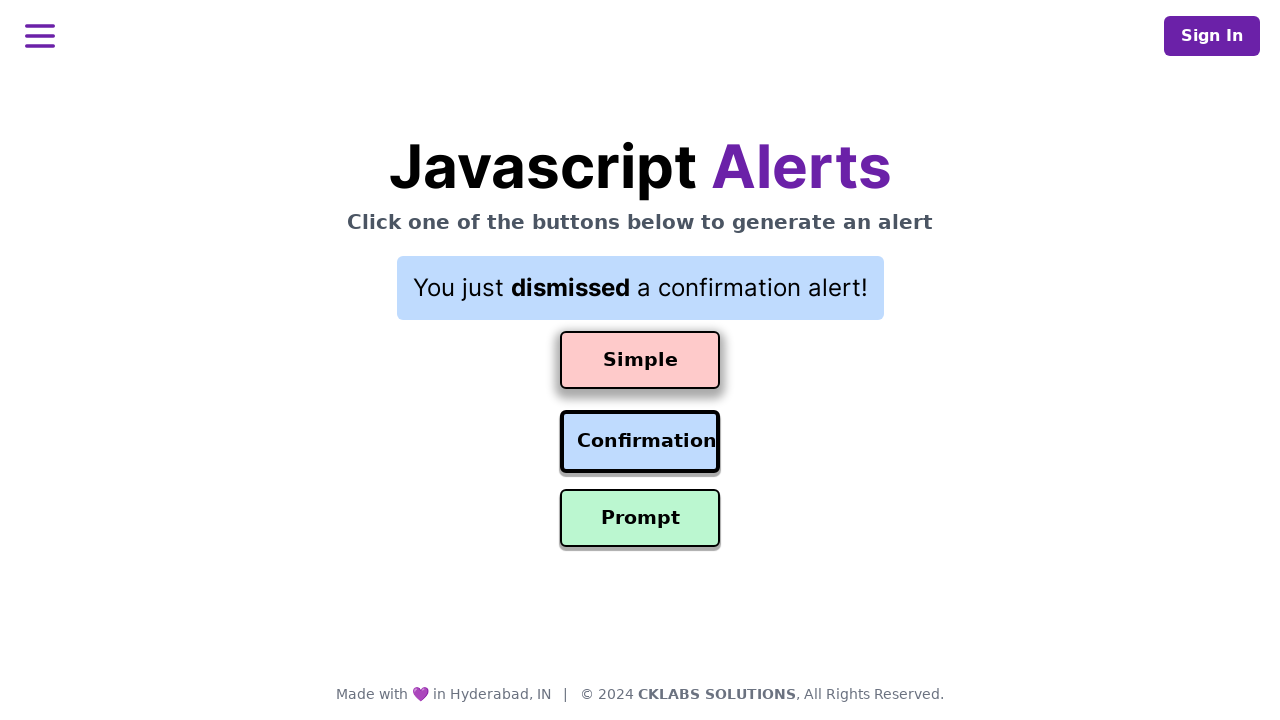

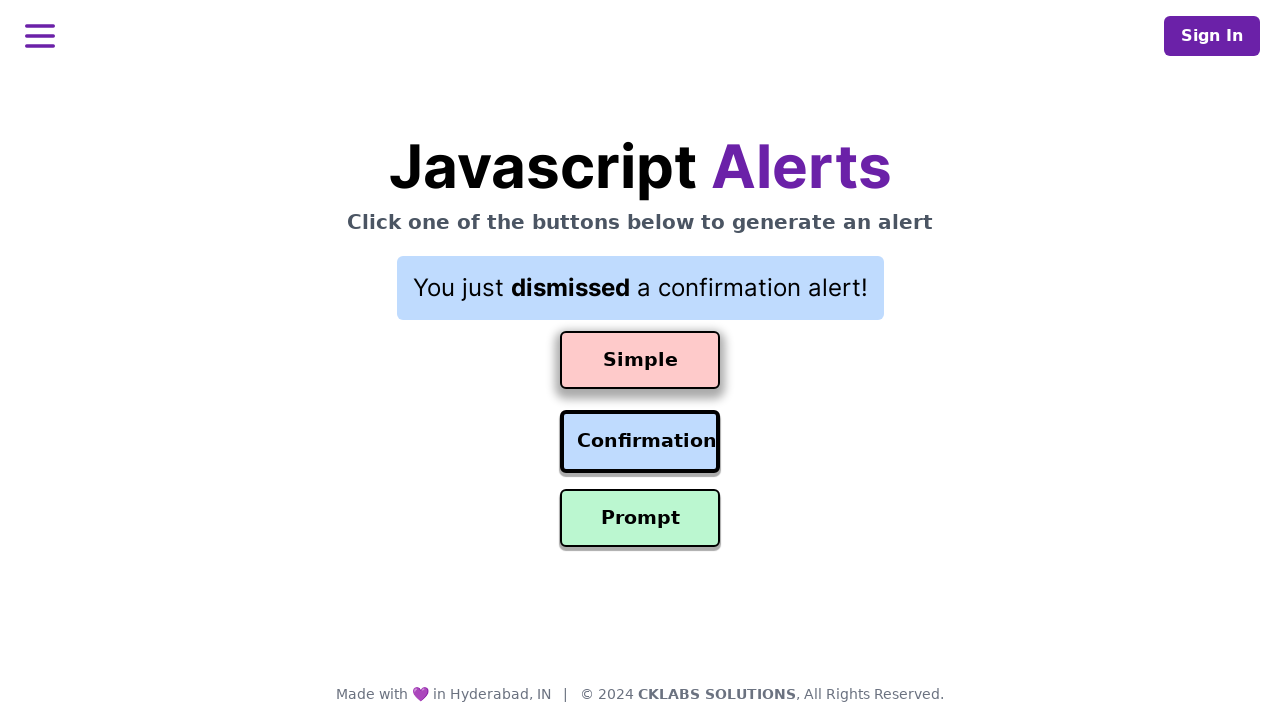